Tests random selection of multiple non-consecutive numbers by holding Control key and clicking individual items in a jQuery selectable list.

Starting URL: https://automationfc.github.io/jquery-selectable/

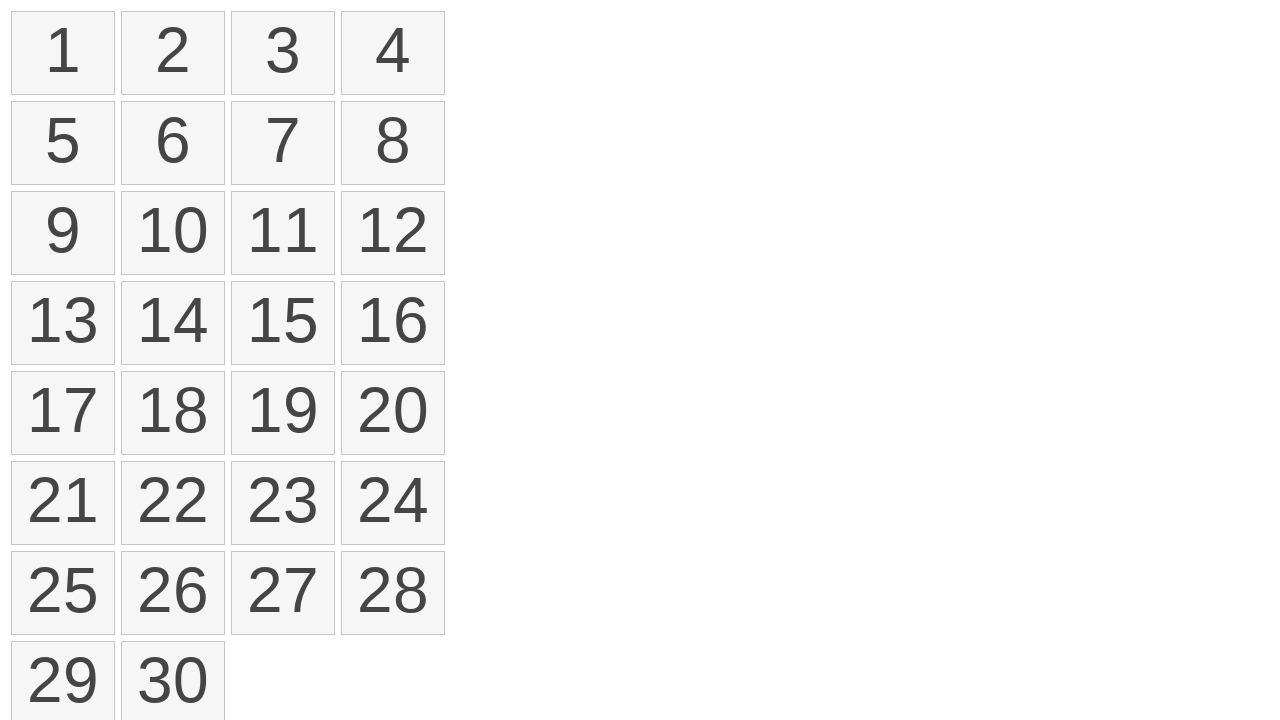

Waited for jQuery selectable list to load
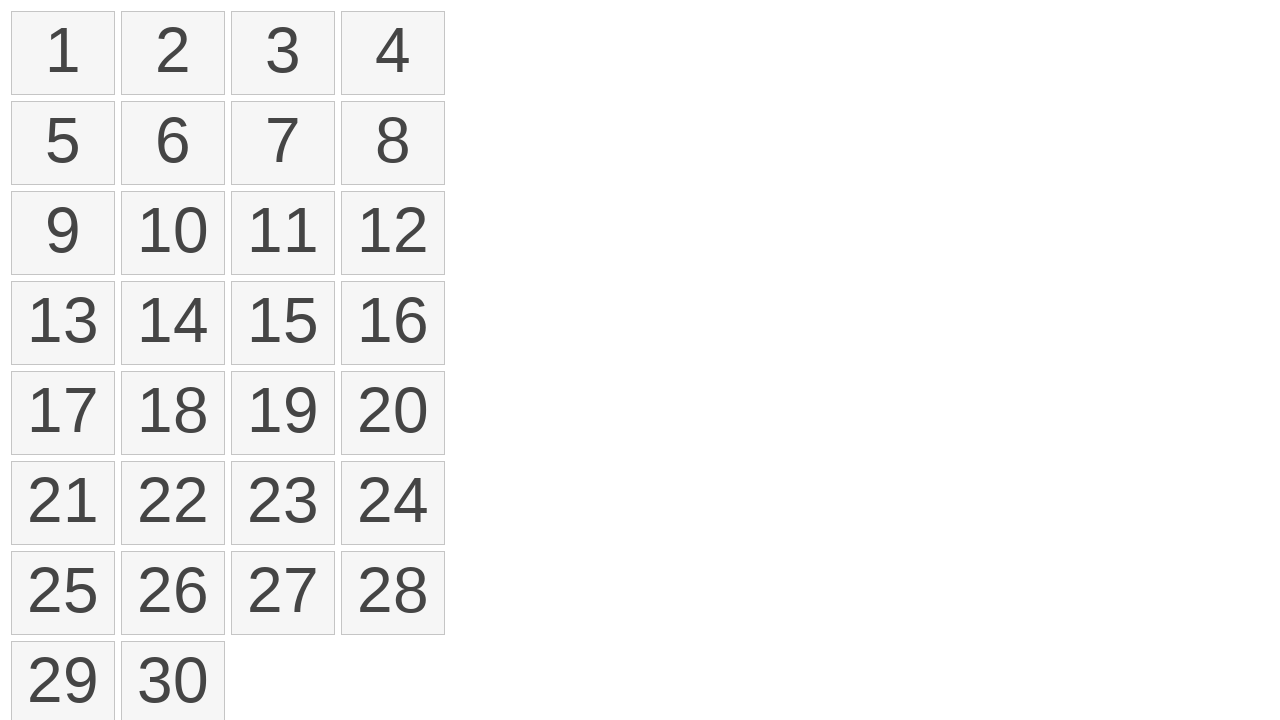

Located all number elements in the selectable list
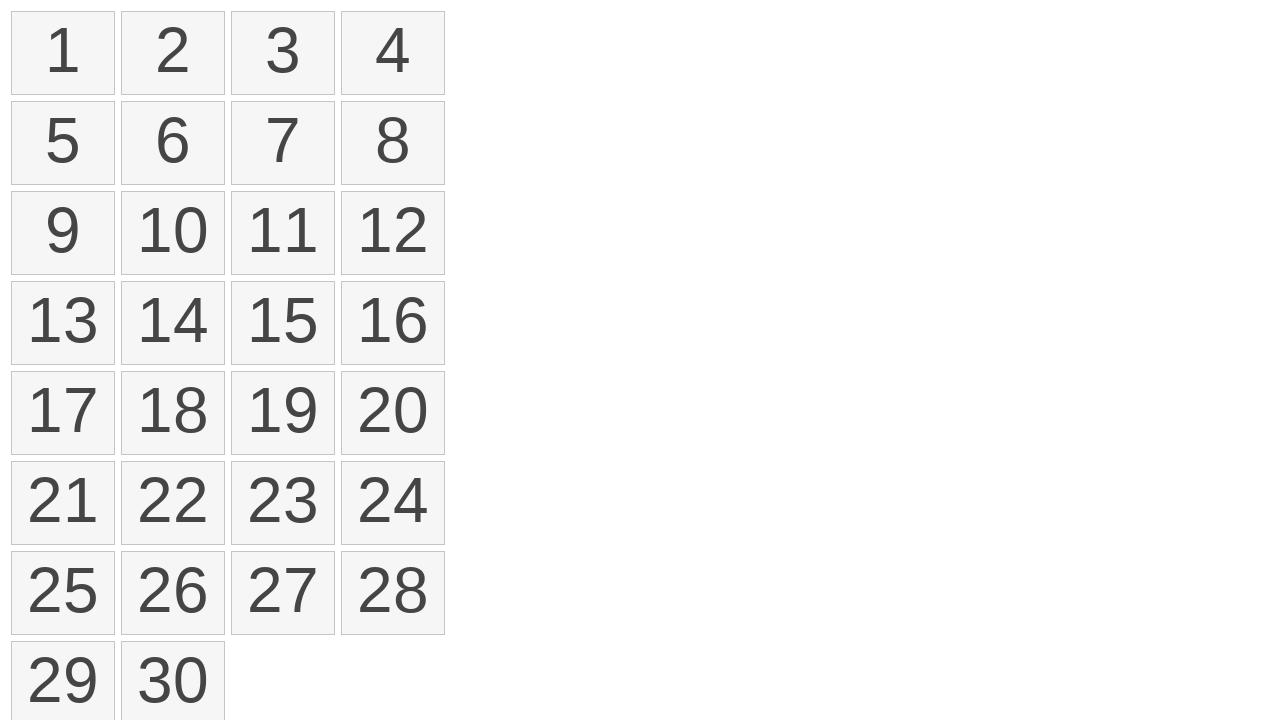

Pressed and held Control key
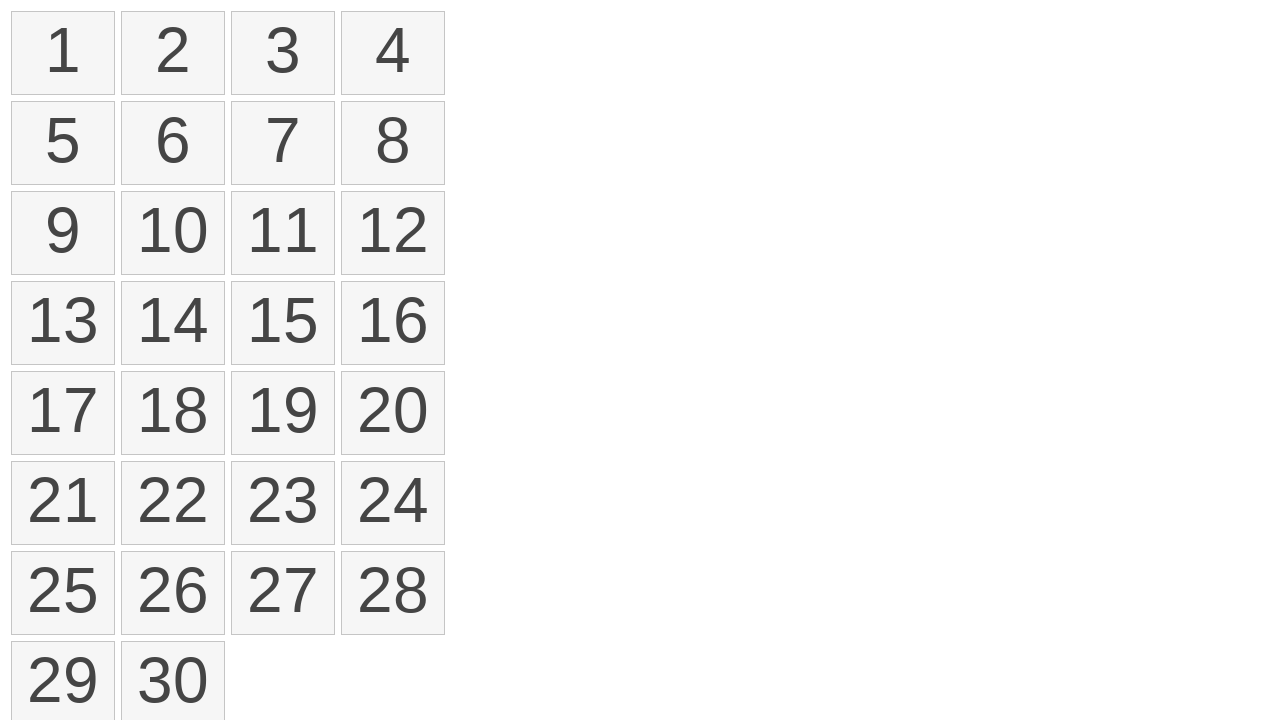

Clicked on first number (index 0) while holding Control at (63, 53) on xpath=//ol[@id='selectable']/li >> nth=0
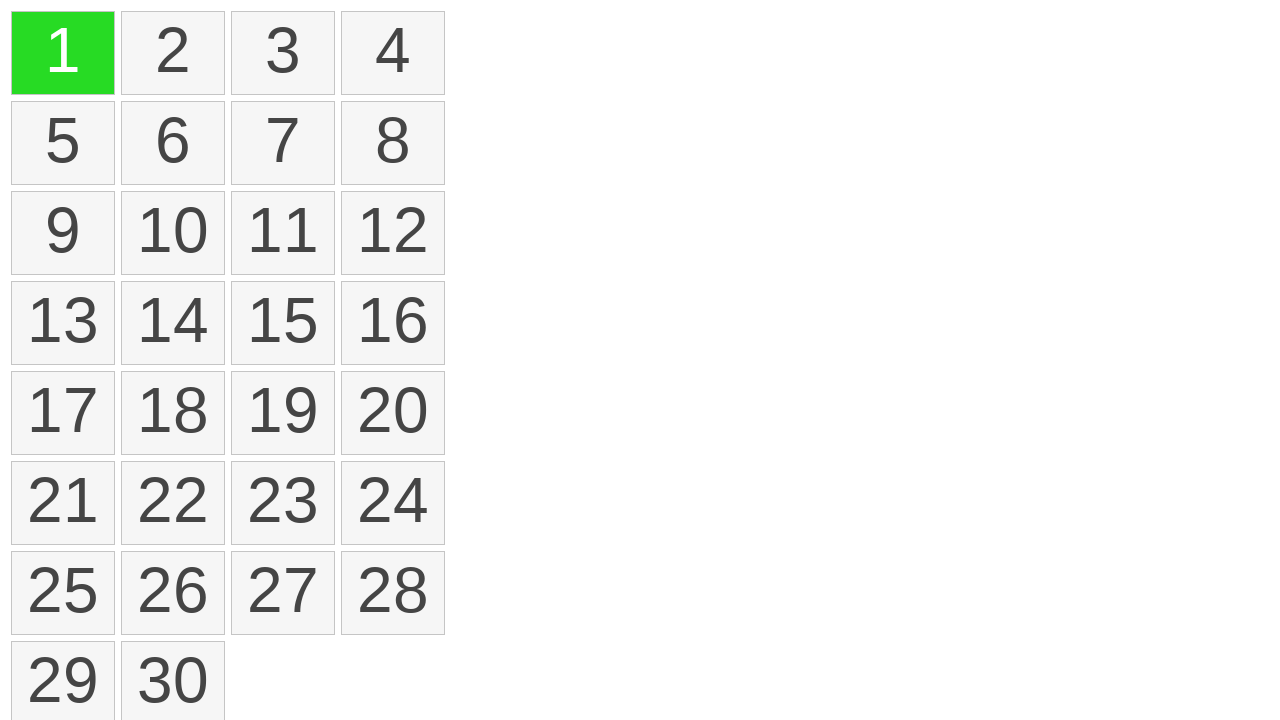

Clicked on fourth number (index 3) while holding Control at (393, 53) on xpath=//ol[@id='selectable']/li >> nth=3
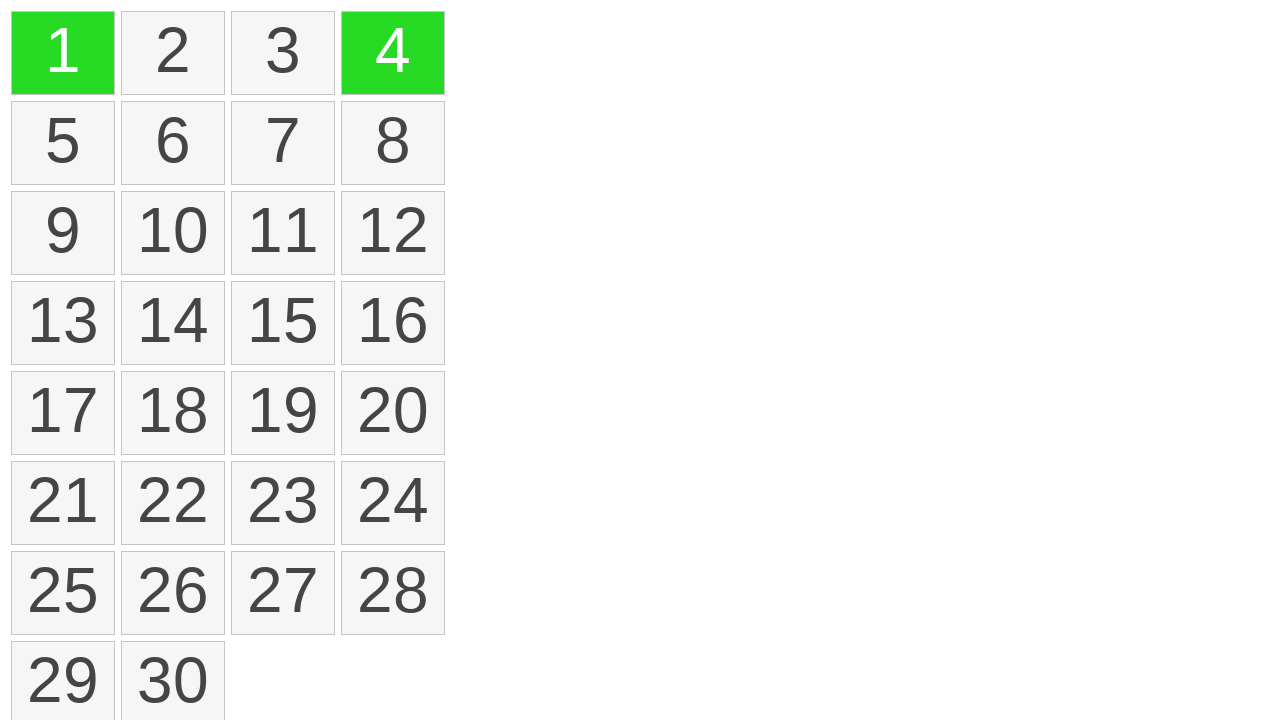

Clicked on fifth number (index 4) while holding Control at (63, 143) on xpath=//ol[@id='selectable']/li >> nth=4
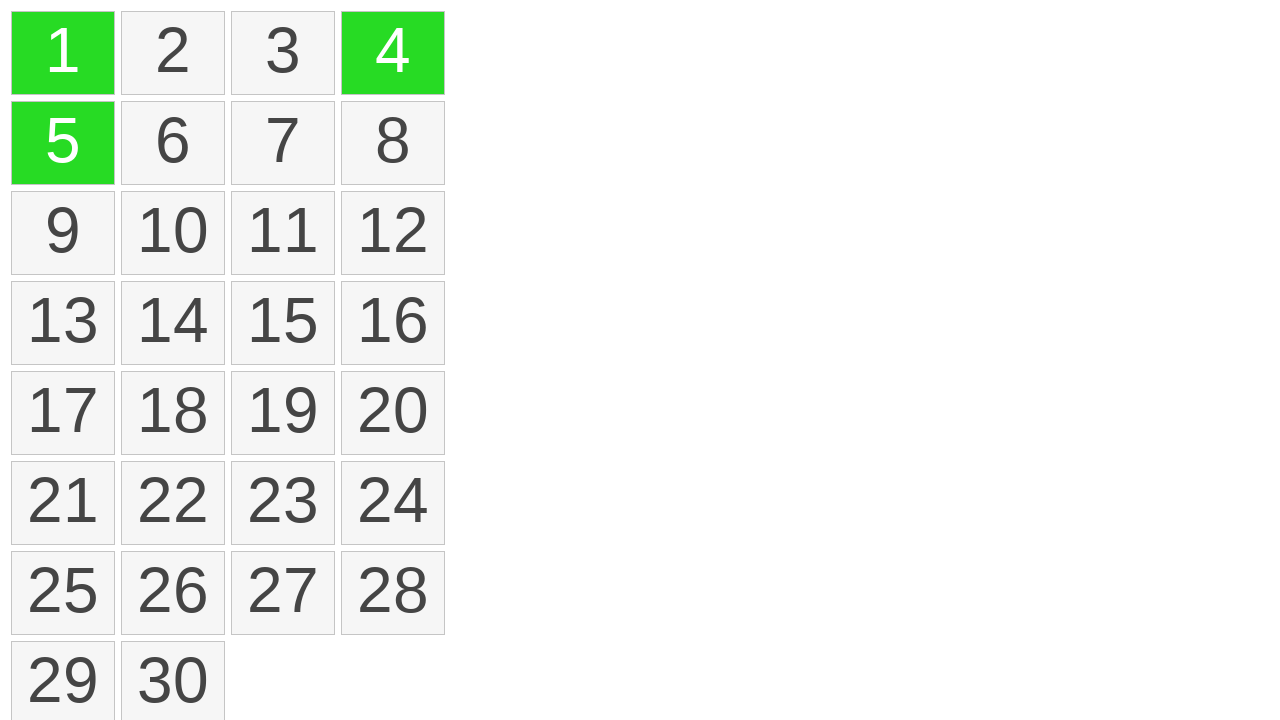

Released Control key
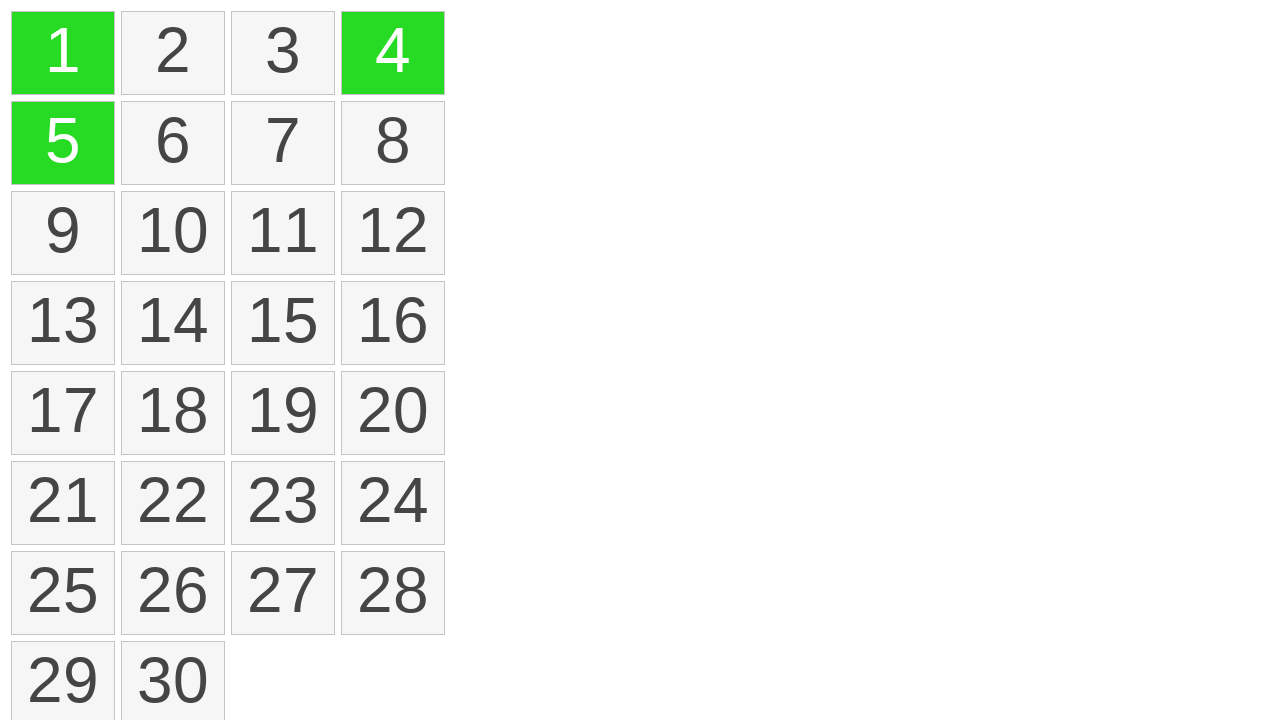

Verified that selected items have 'ui-selected' class
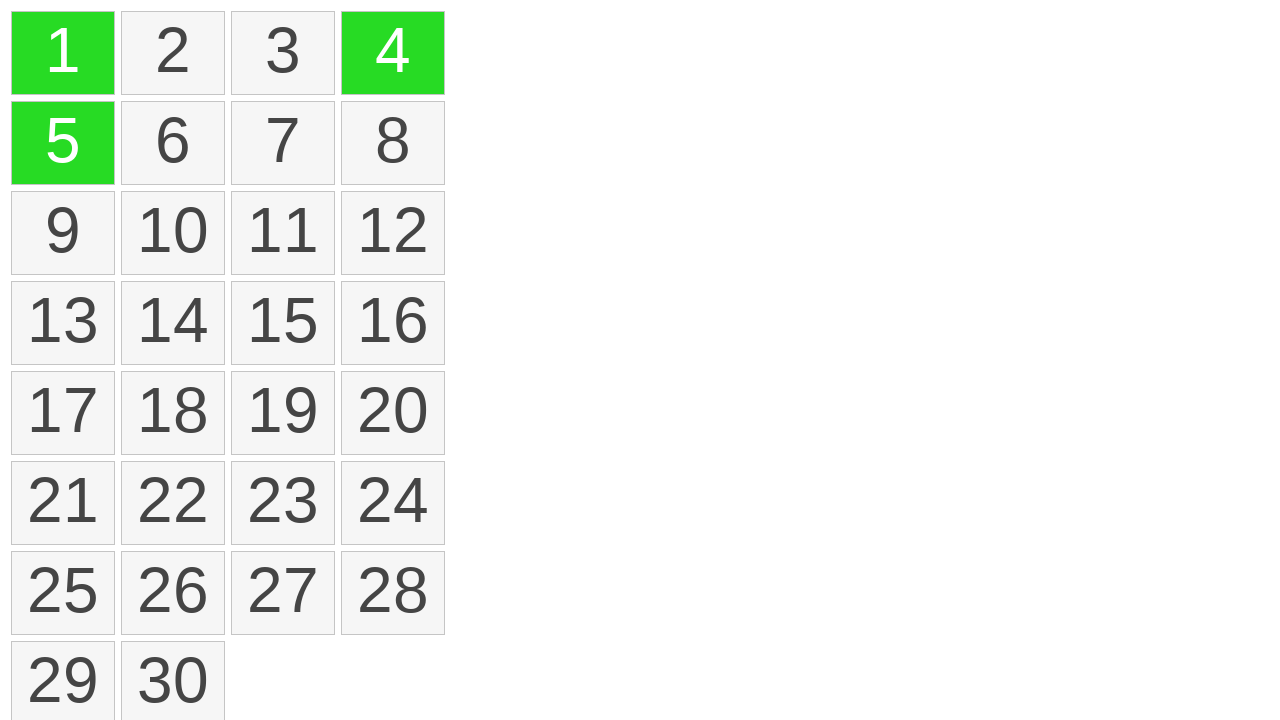

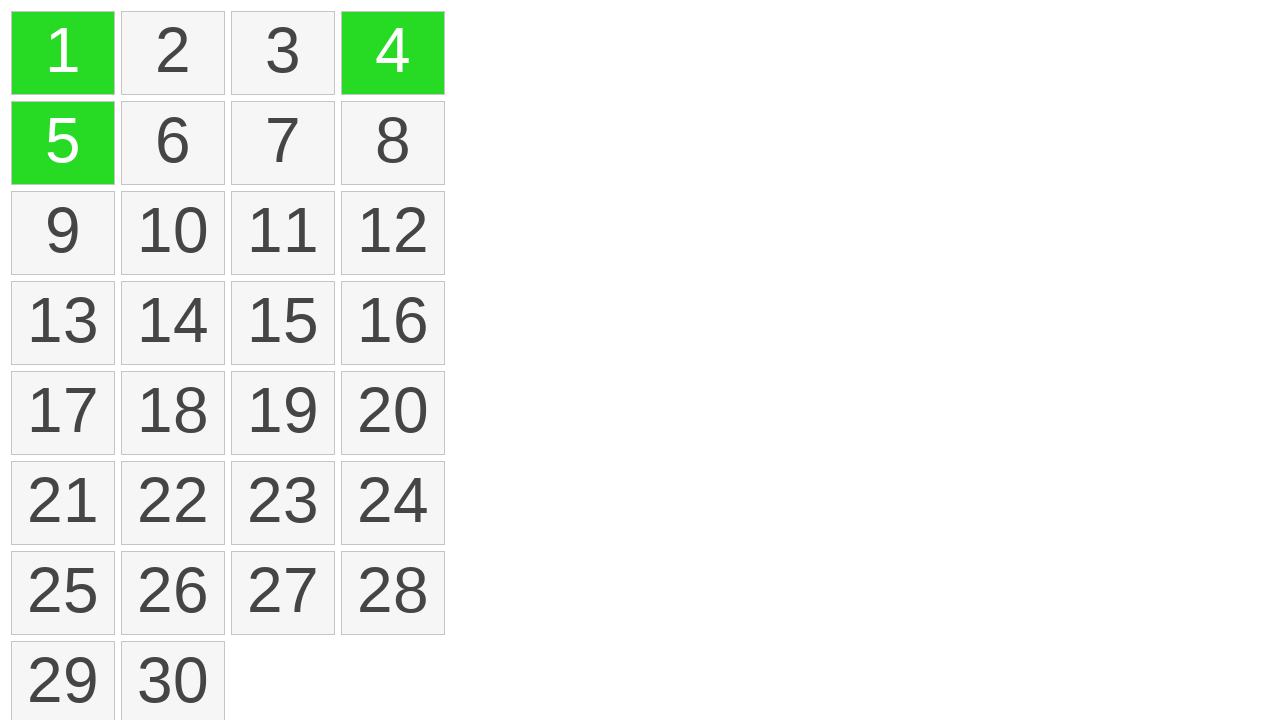